Tests visibility condition for explicit wait by clicking start and waiting for the result element to become visible.

Starting URL: https://automationfc.github.io/dynamic-loading/

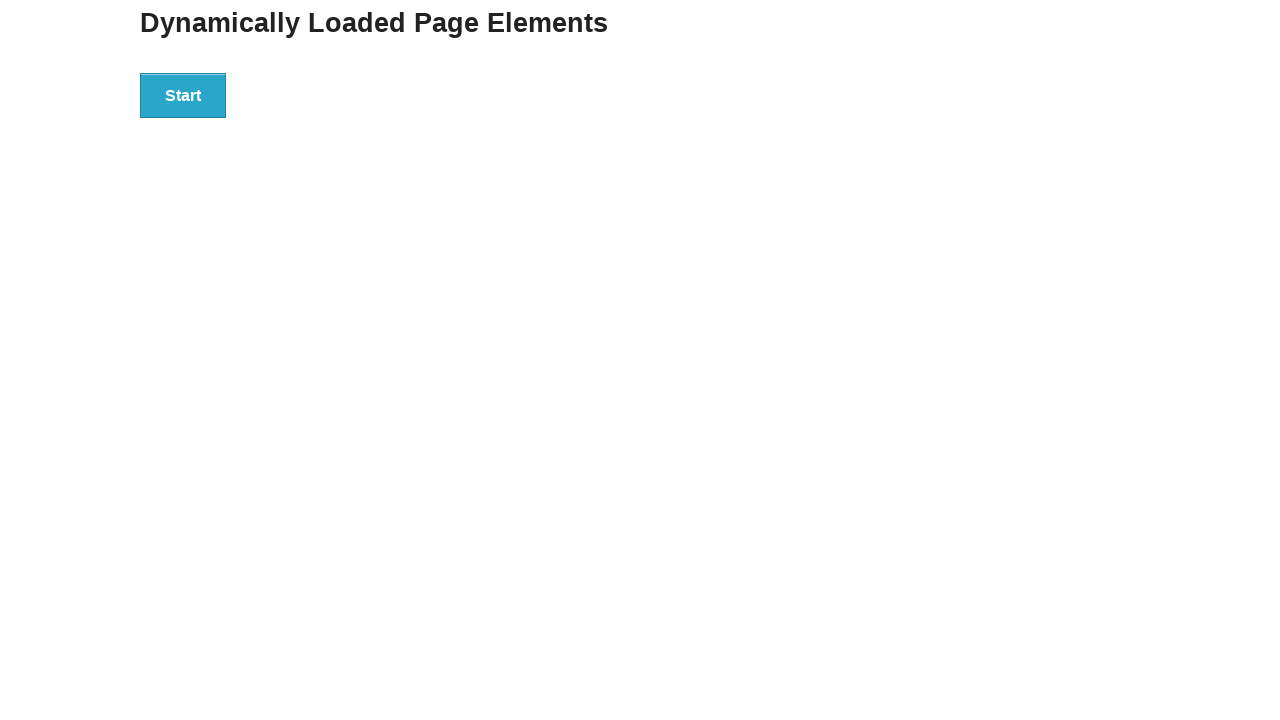

Clicked the start button at (183, 95) on div#start > button
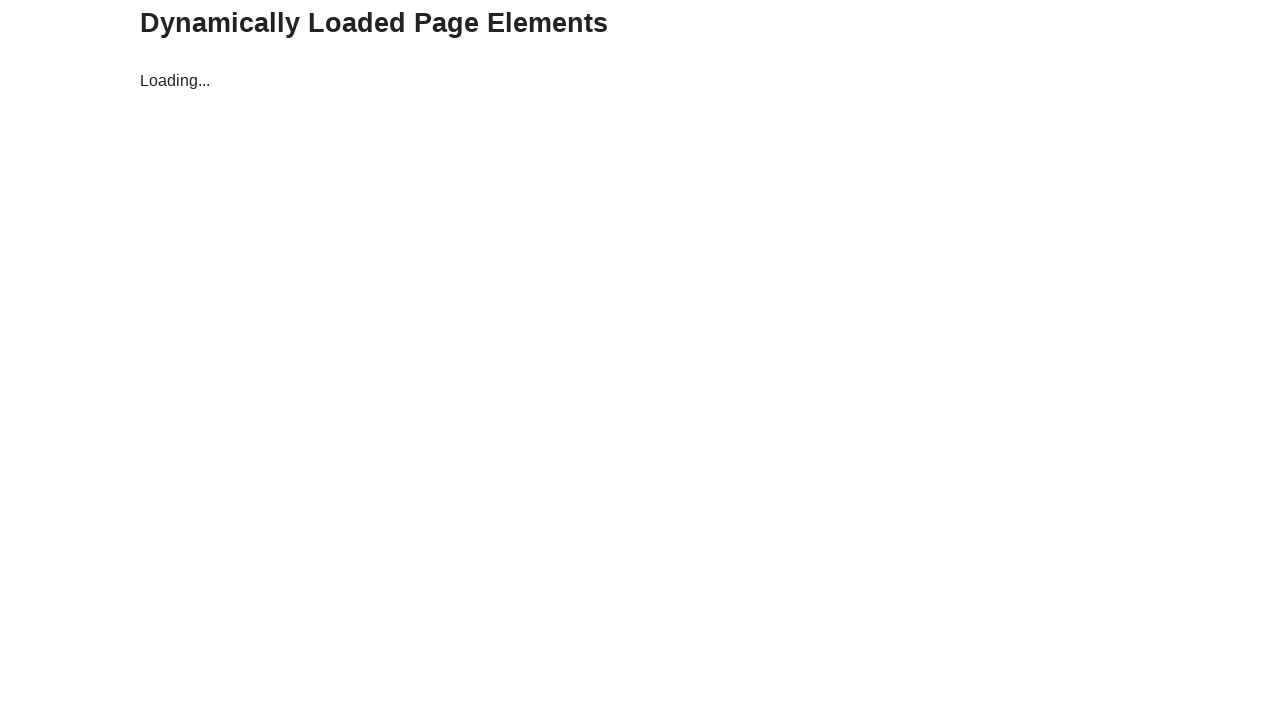

Waited for result element to become visible
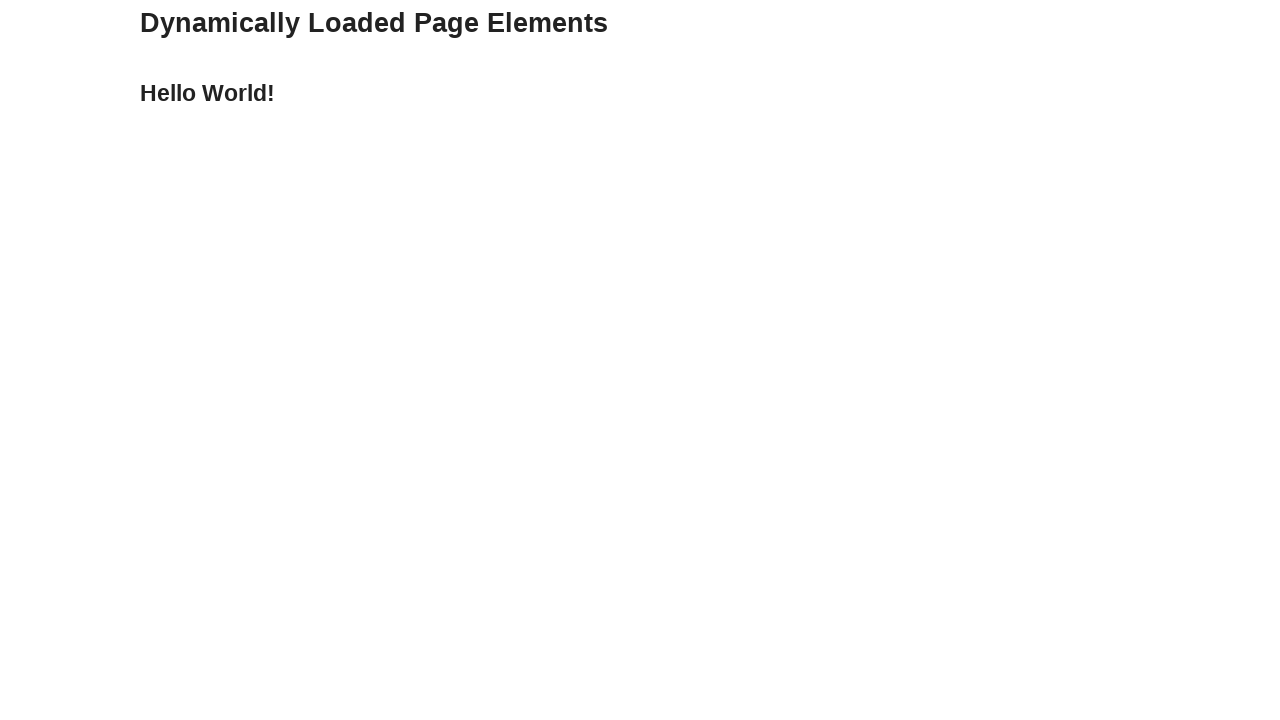

Verified result text content is 'Hello World!'
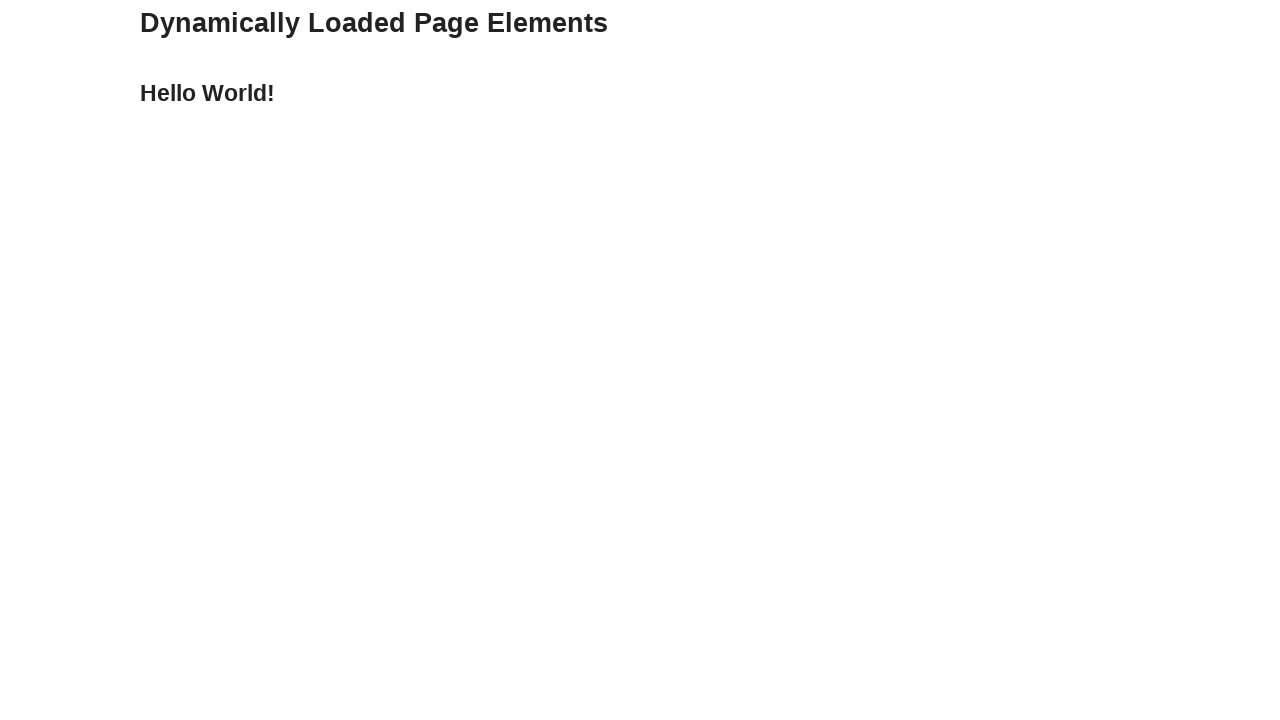

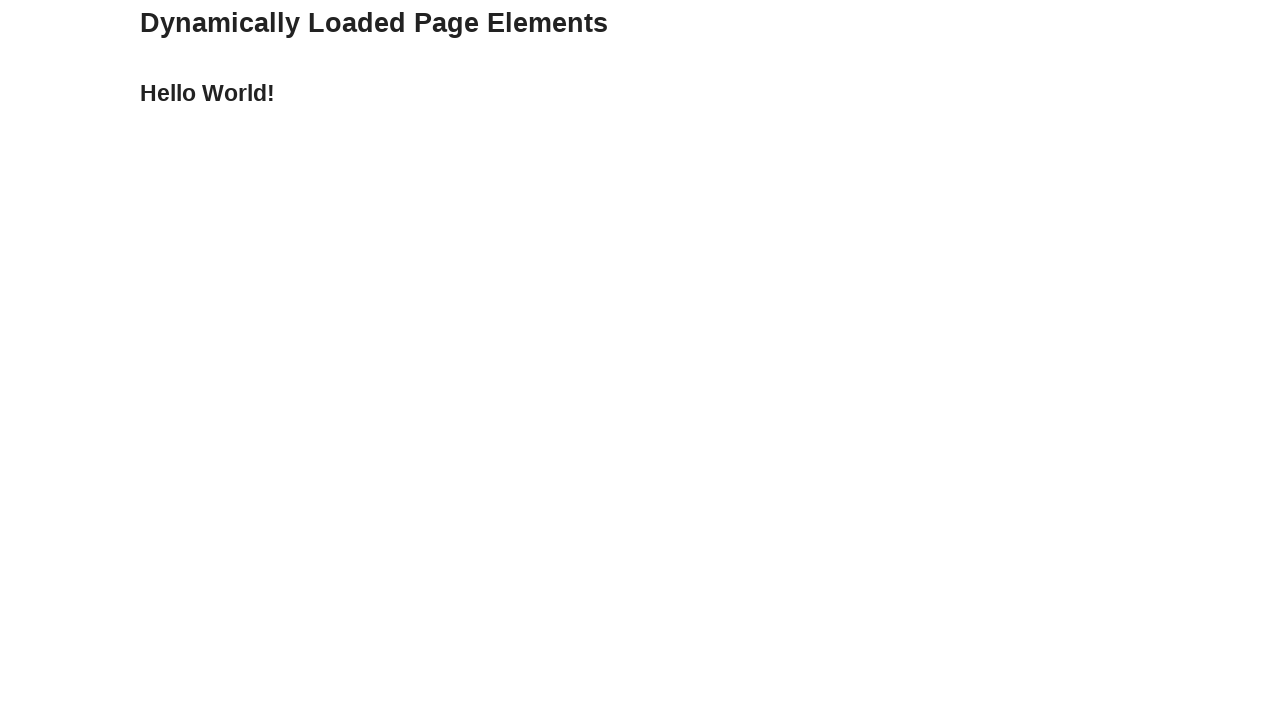